Tests the forgot password functionality by clicking the forgot password link, filling in name, email, and phone number fields, and submitting the reset password form.

Starting URL: https://www.rahulshettyacademy.com/locatorspractice/

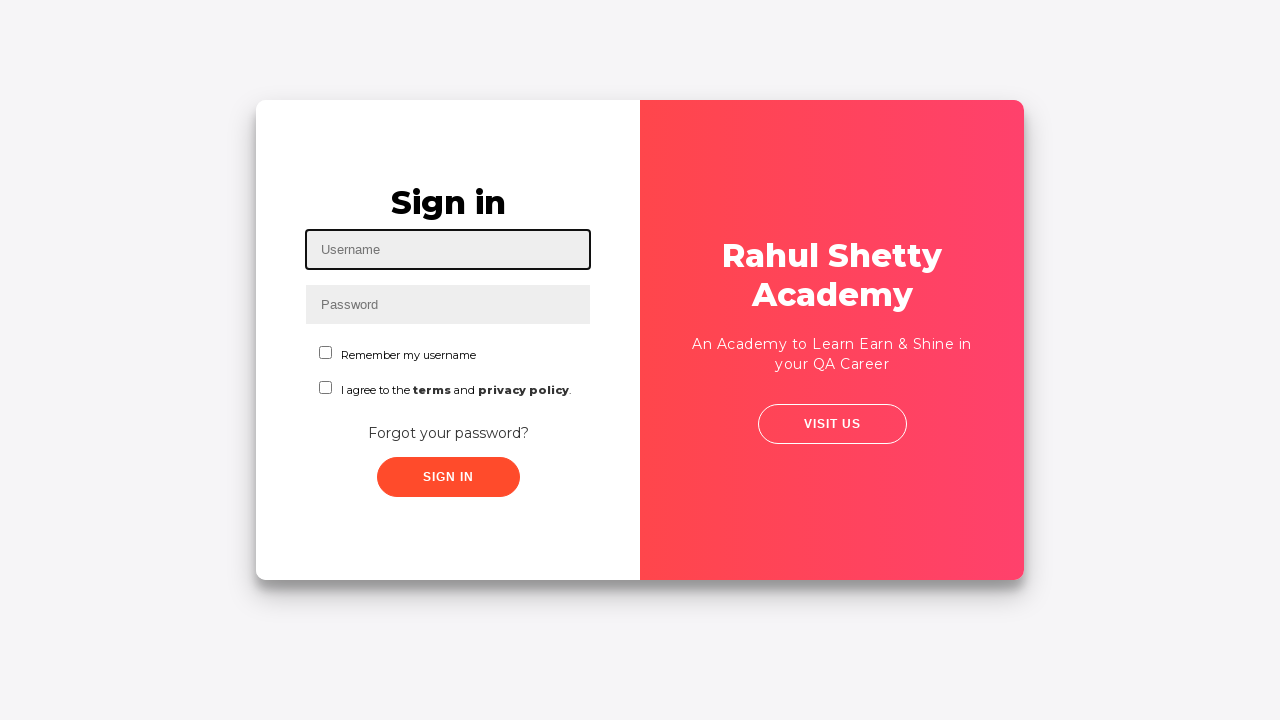

Clicked 'Forgot your password?' link at (448, 433) on text=Forgot your password?
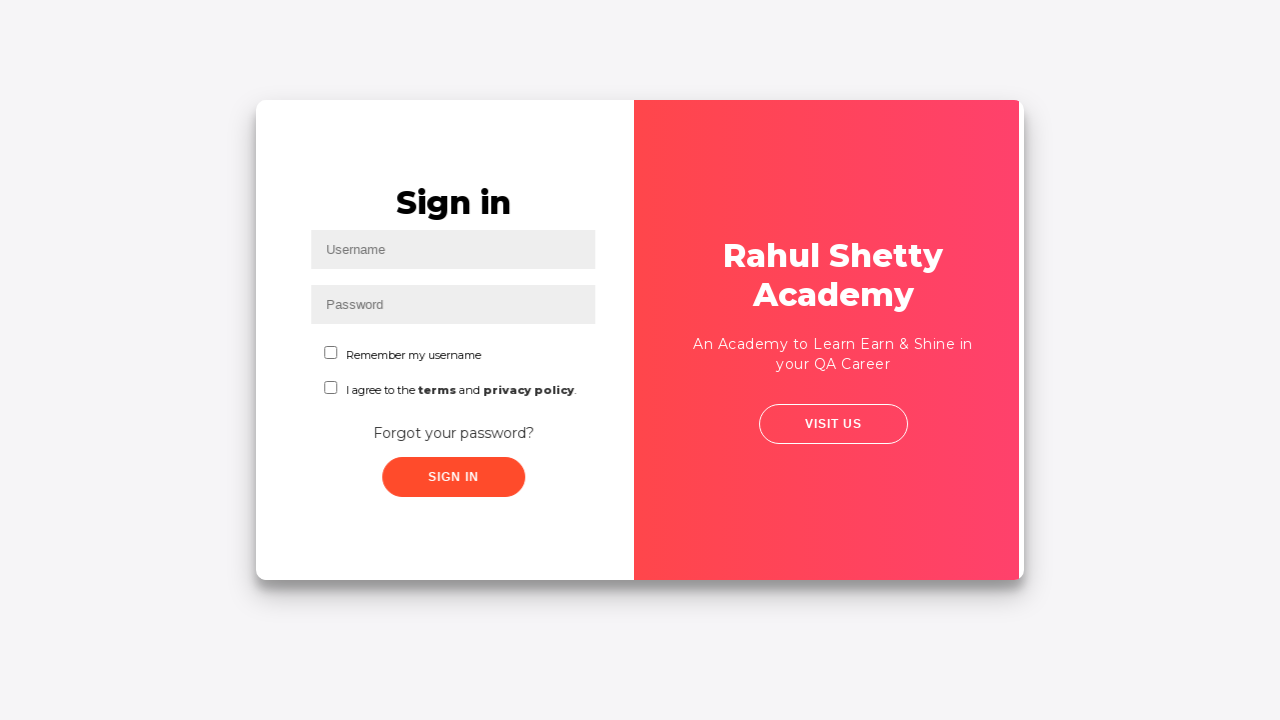

Filled Name field with 'John' on input[placeholder='Name']
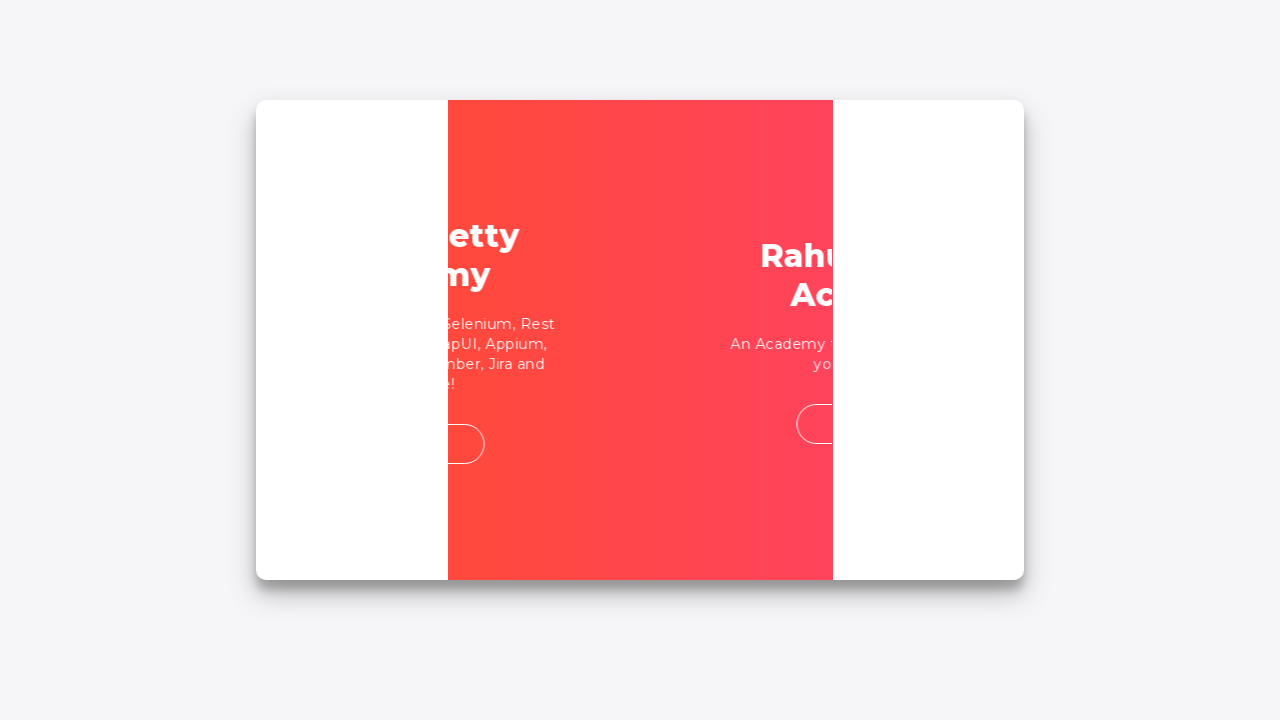

Filled Email field with 'john@example.com' on input[placeholder='Email']
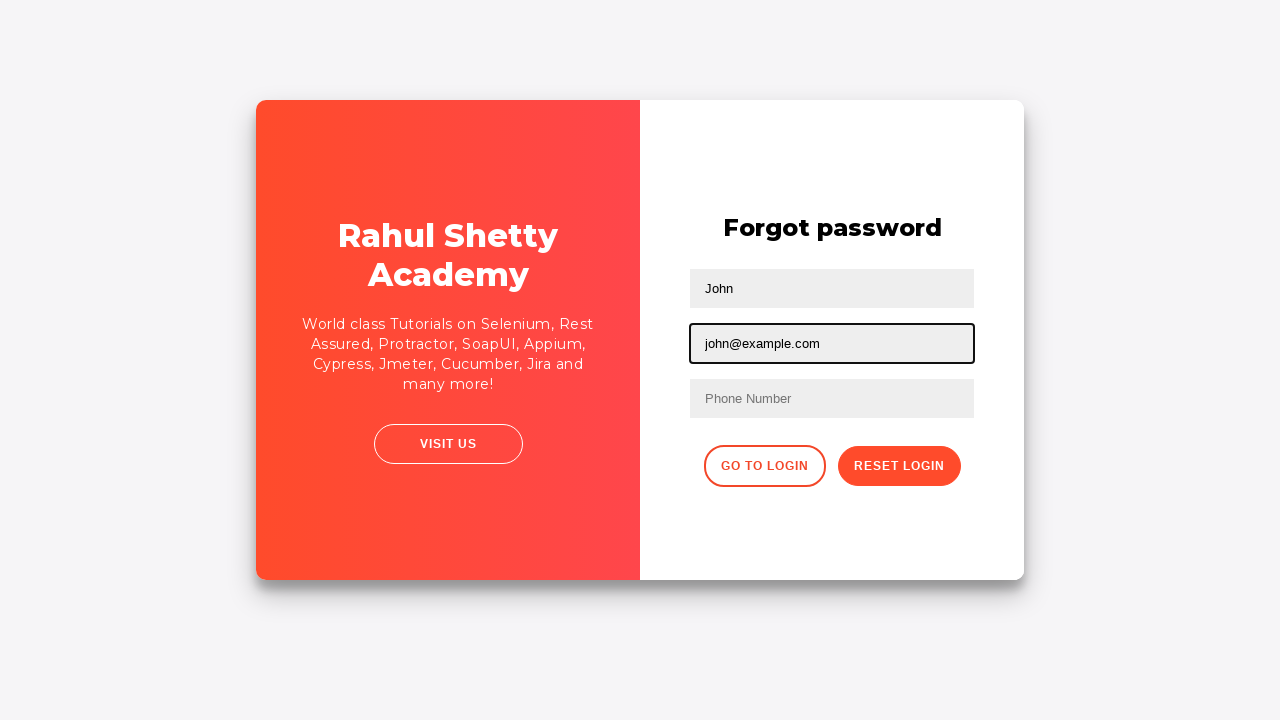

Filled second email field with 'john@example.com' on input[type='text']:nth-of-type(3)
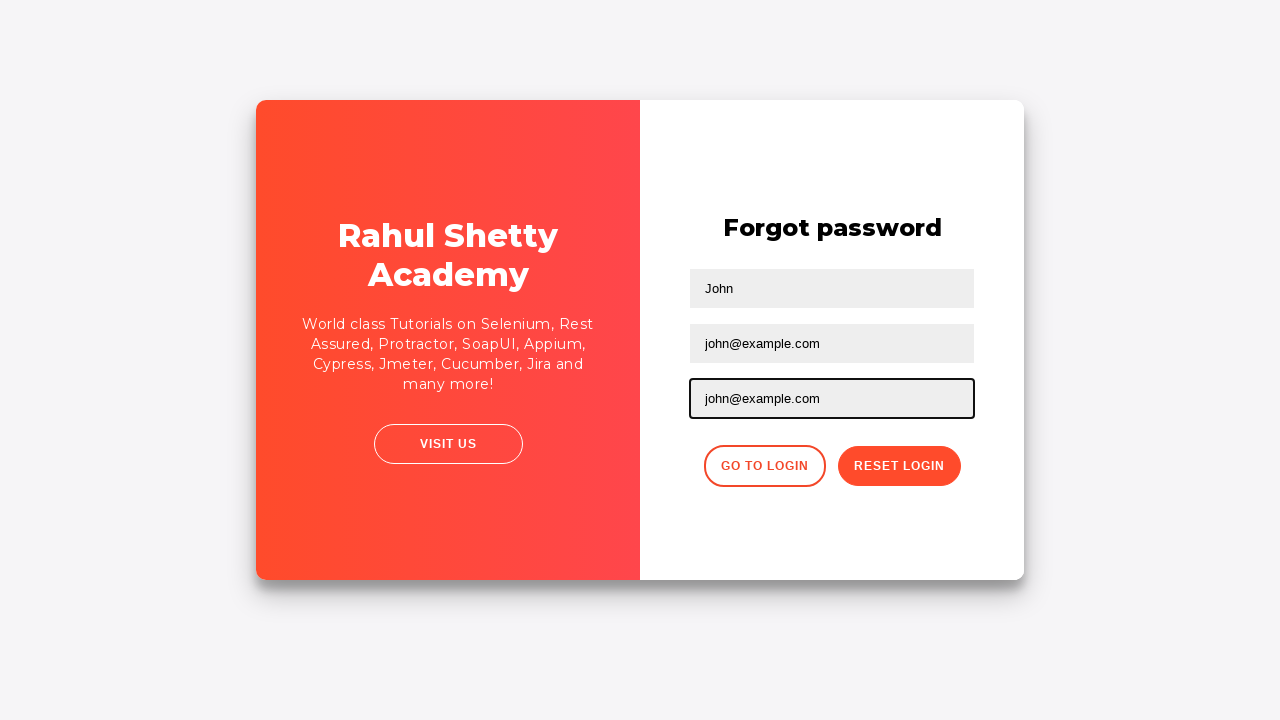

Filled phone number field with '12345' on form input:nth-of-type(3)
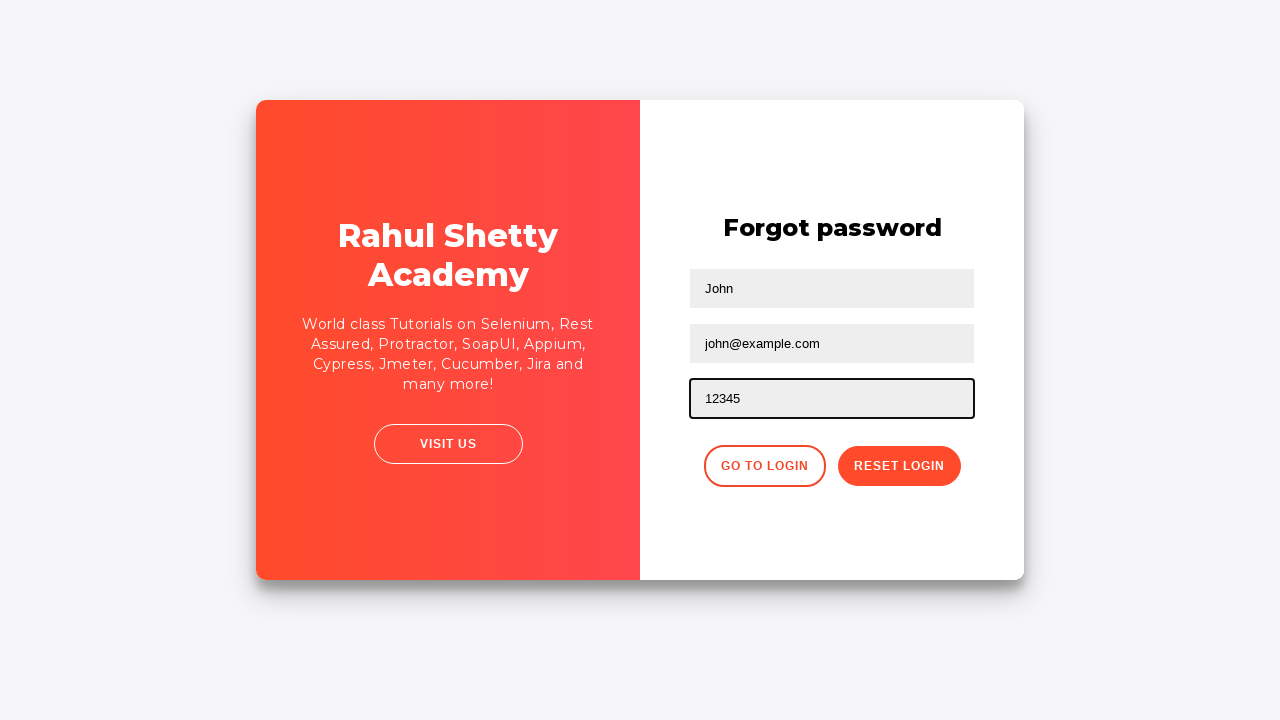

Clicked reset password button at (899, 466) on .reset-pwd-btn
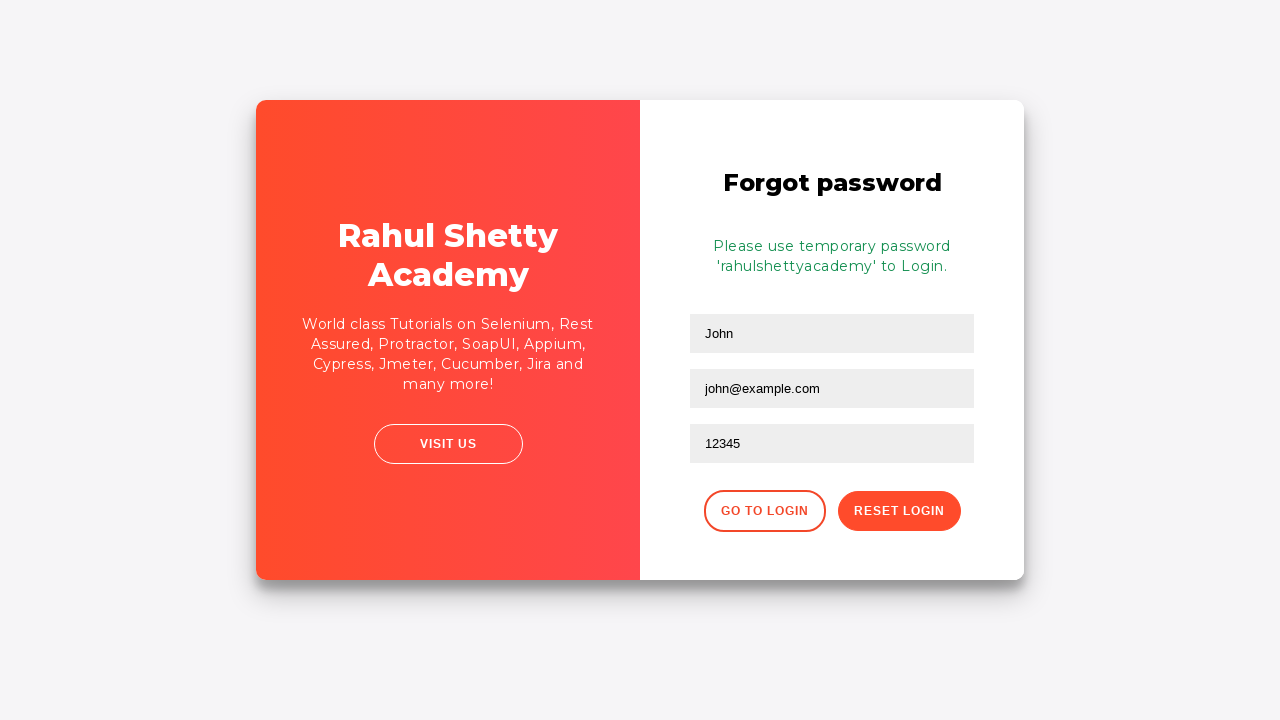

Password reset confirmation message appeared
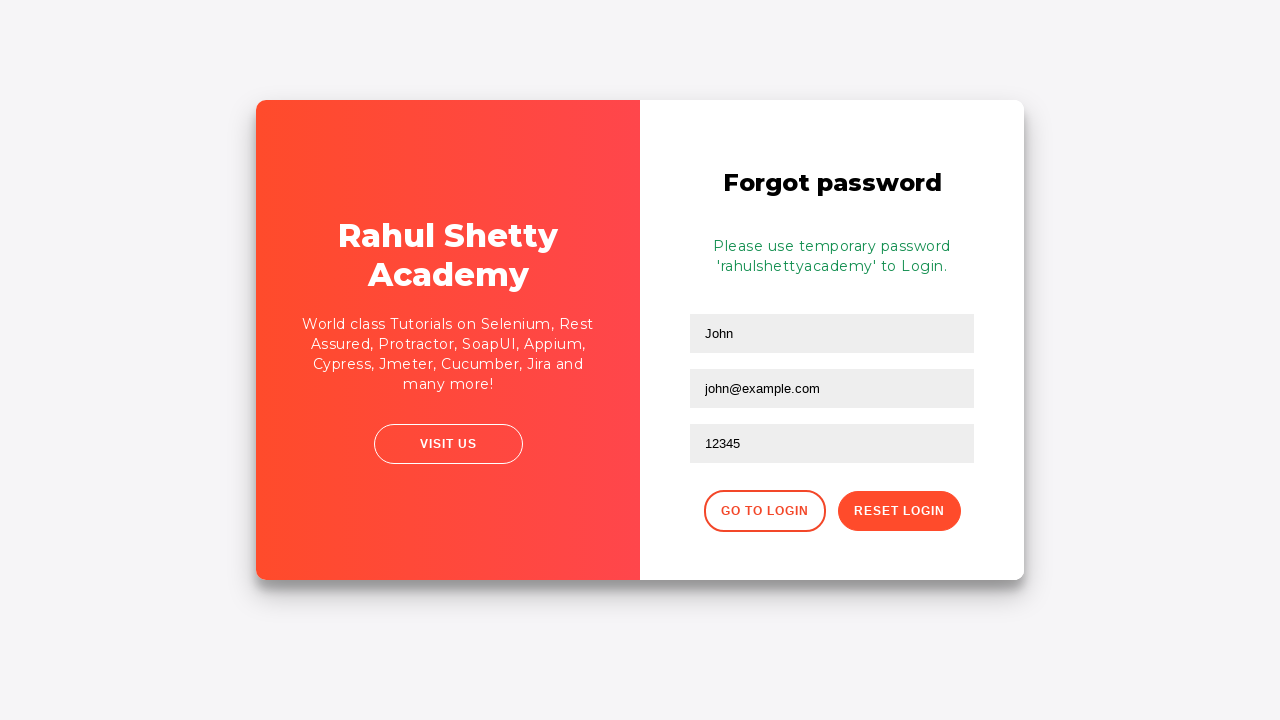

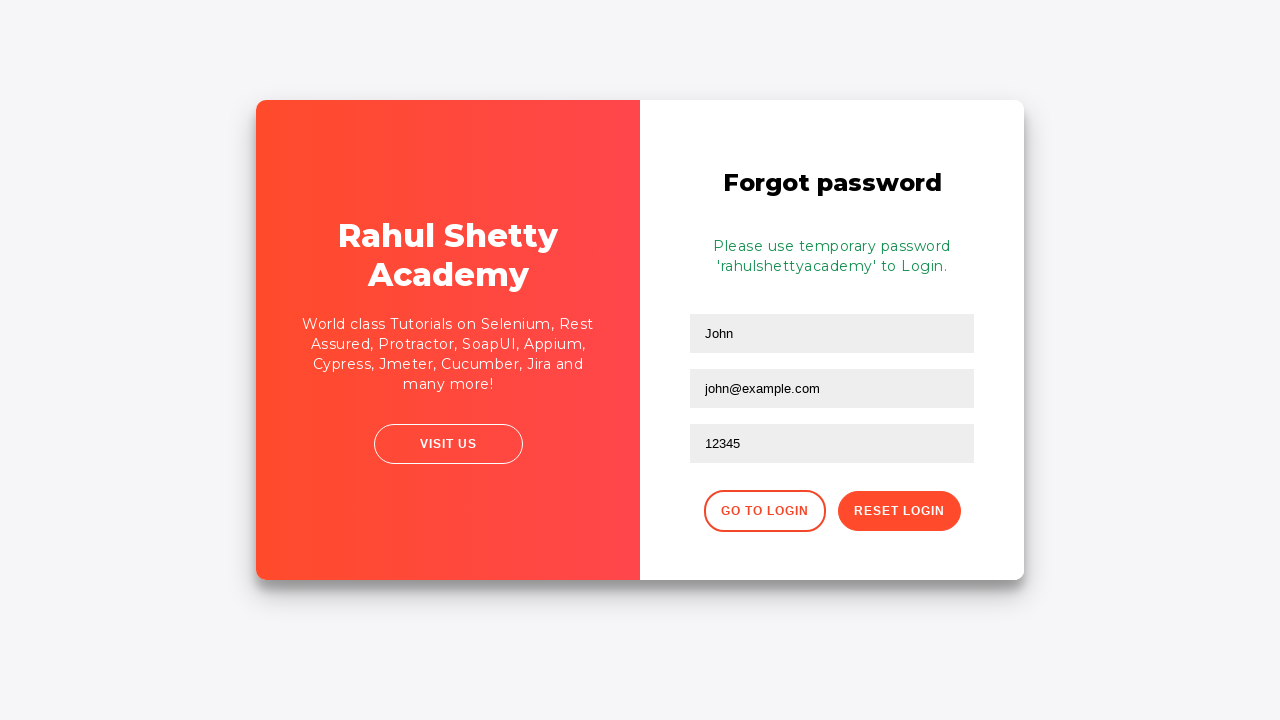